Tests the Text Box form by navigating to Elements section, filling in all form fields with test data, submitting, and validating the output matches the entered data

Starting URL: https://demoqa.com

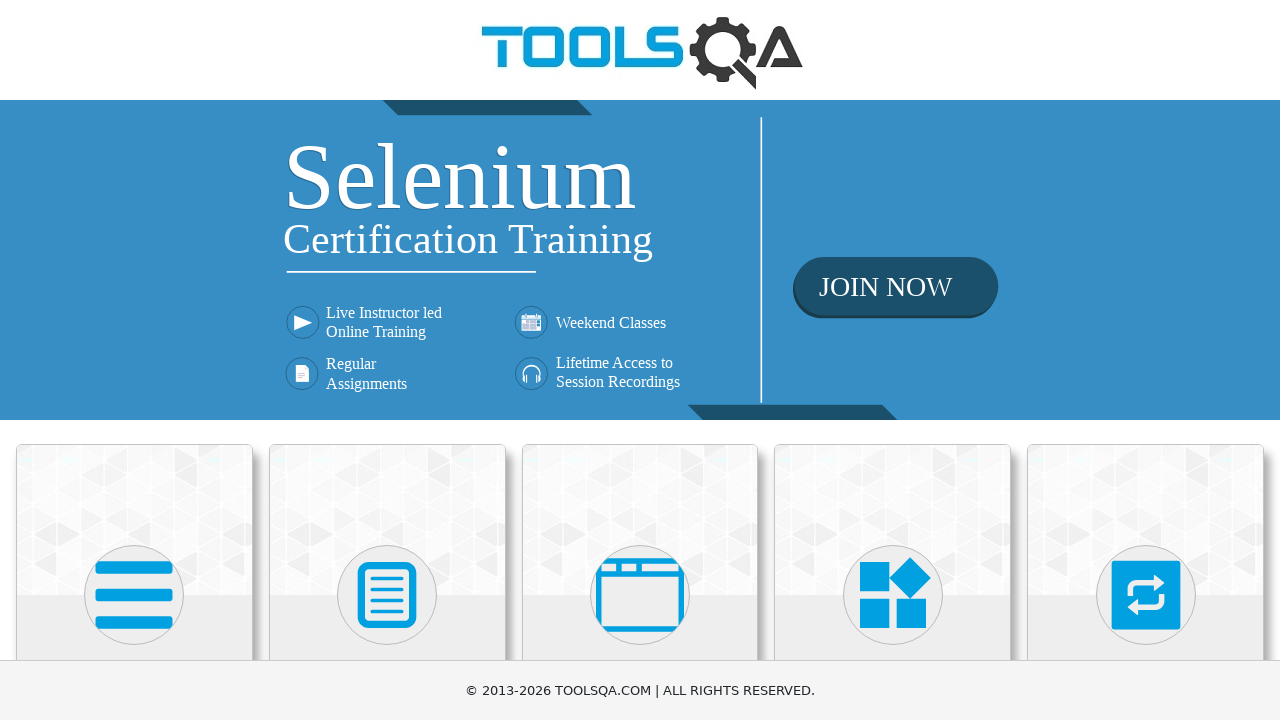

Navigated to demoqa.com homepage
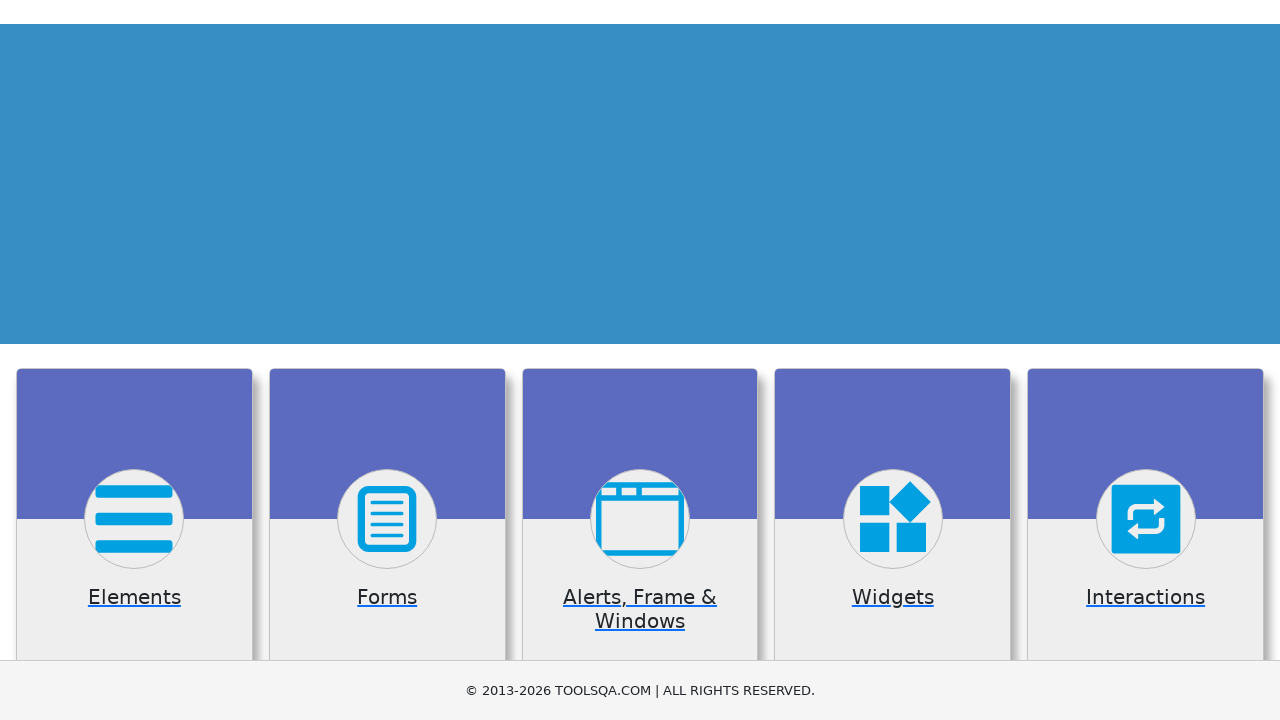

Clicked on Elements tab at (134, 360) on text=Elements
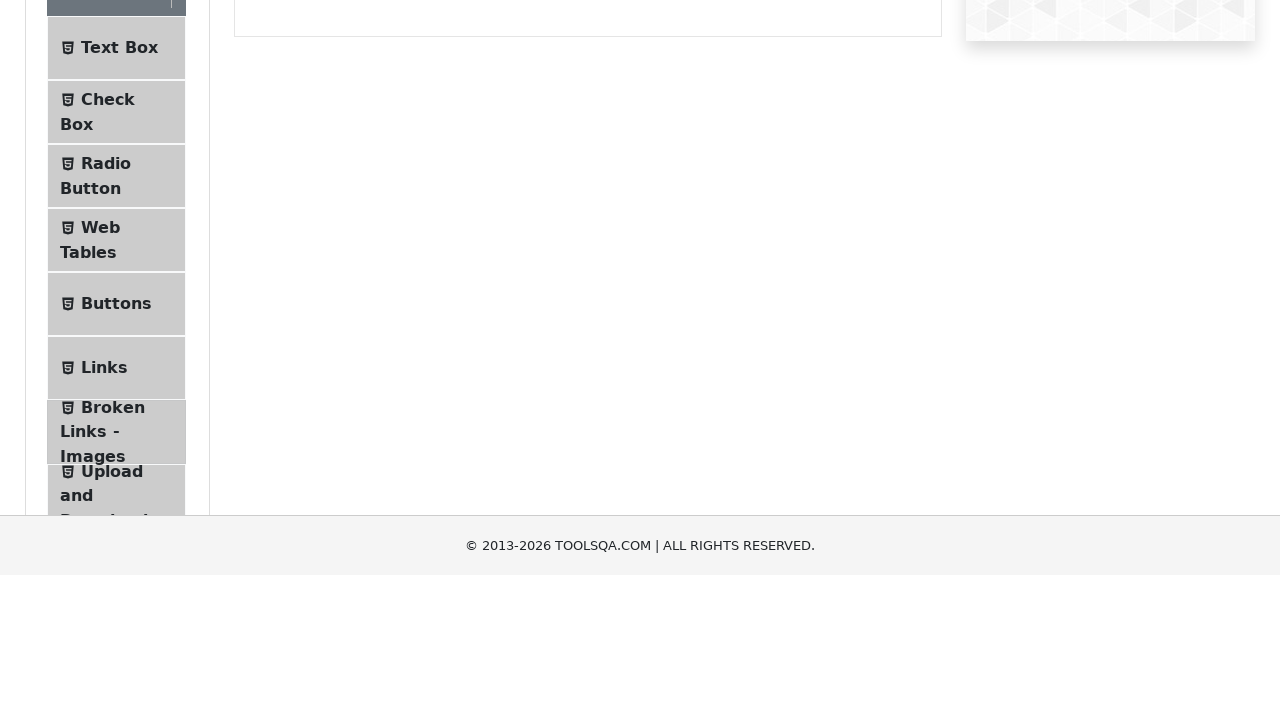

Clicked on Text Box option at (119, 261) on text=Text Box
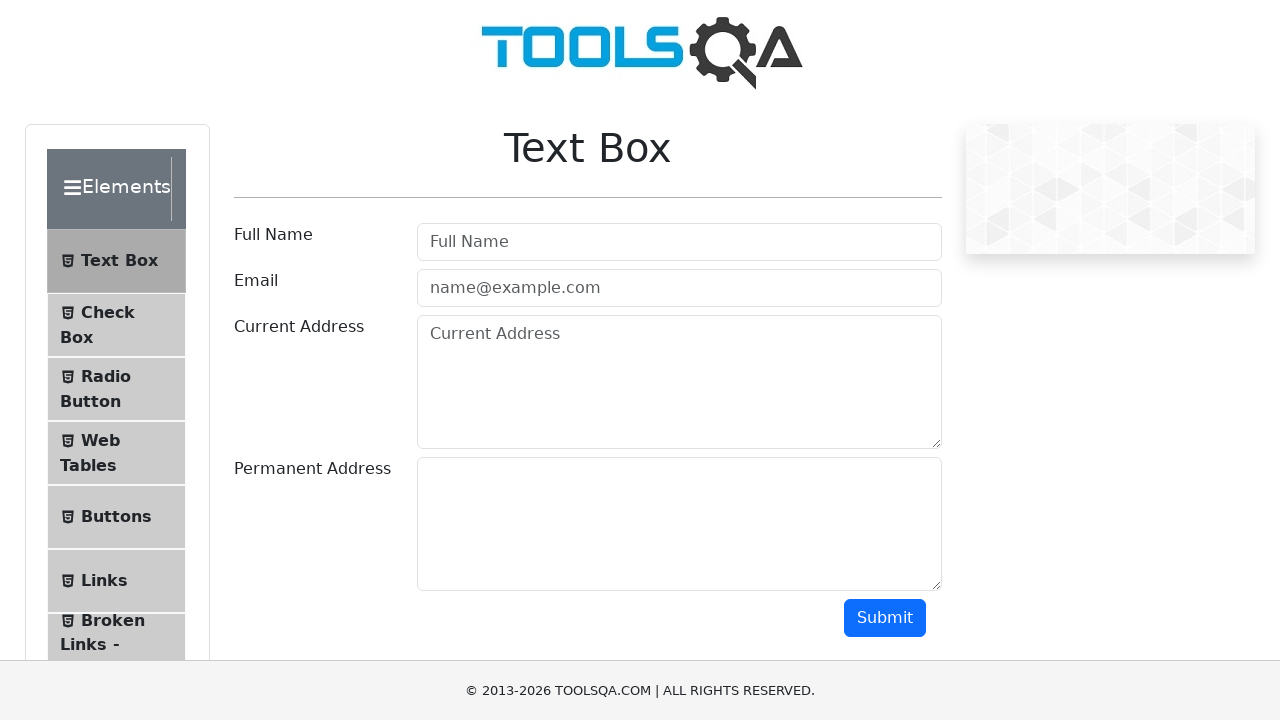

Filled Full Name field with 'John Smith' on #userName
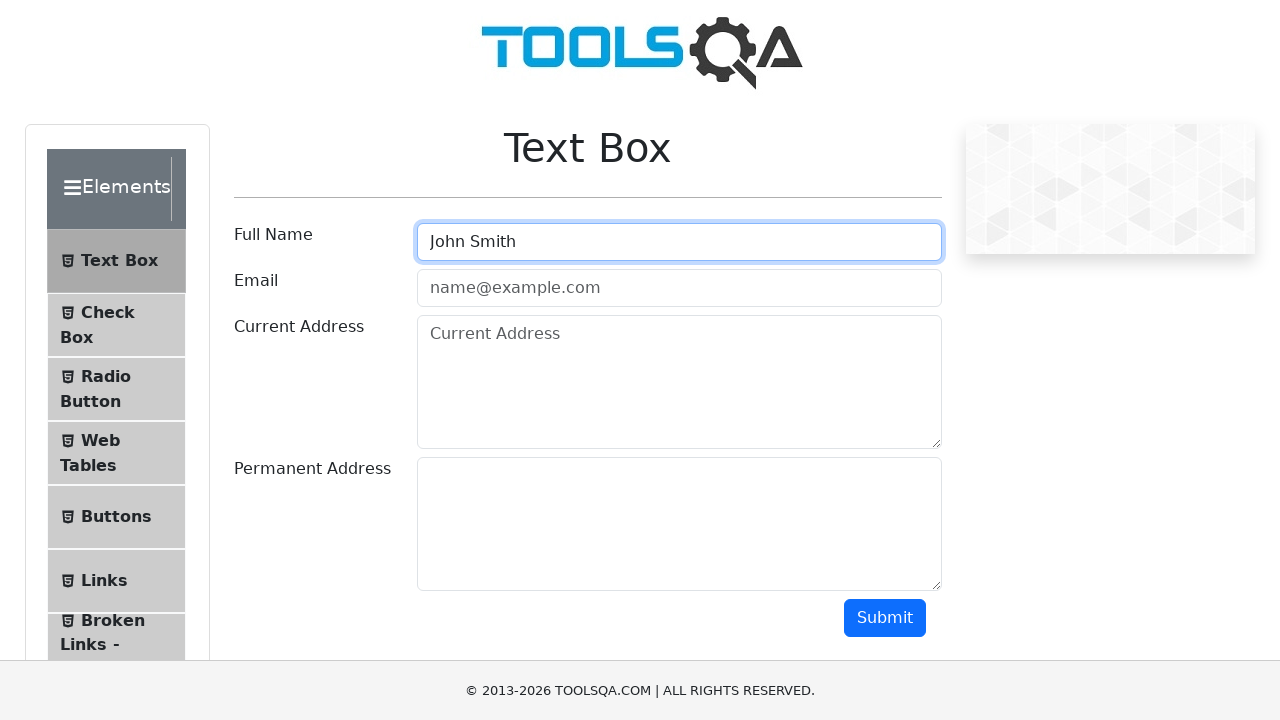

Filled Email field with 'johnsmith@example.com' on #userEmail
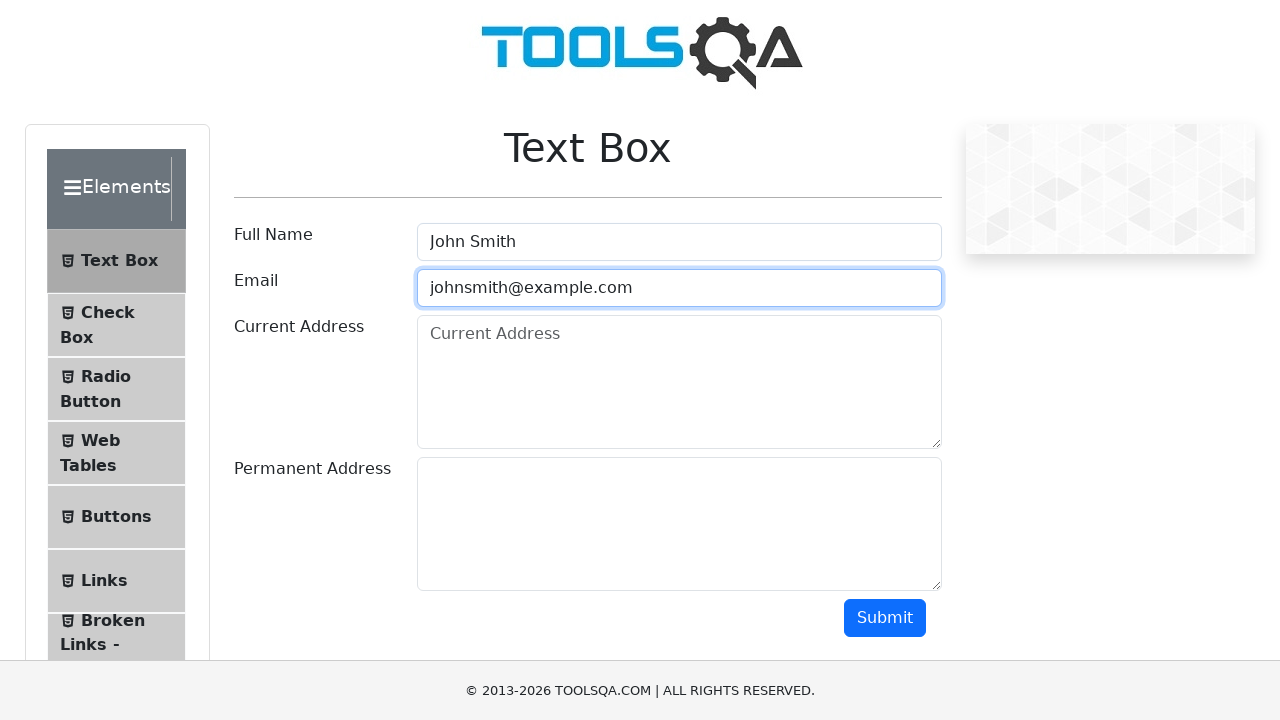

Filled Current Address field with '123 Main Street, New York, NY 10001' on #currentAddress
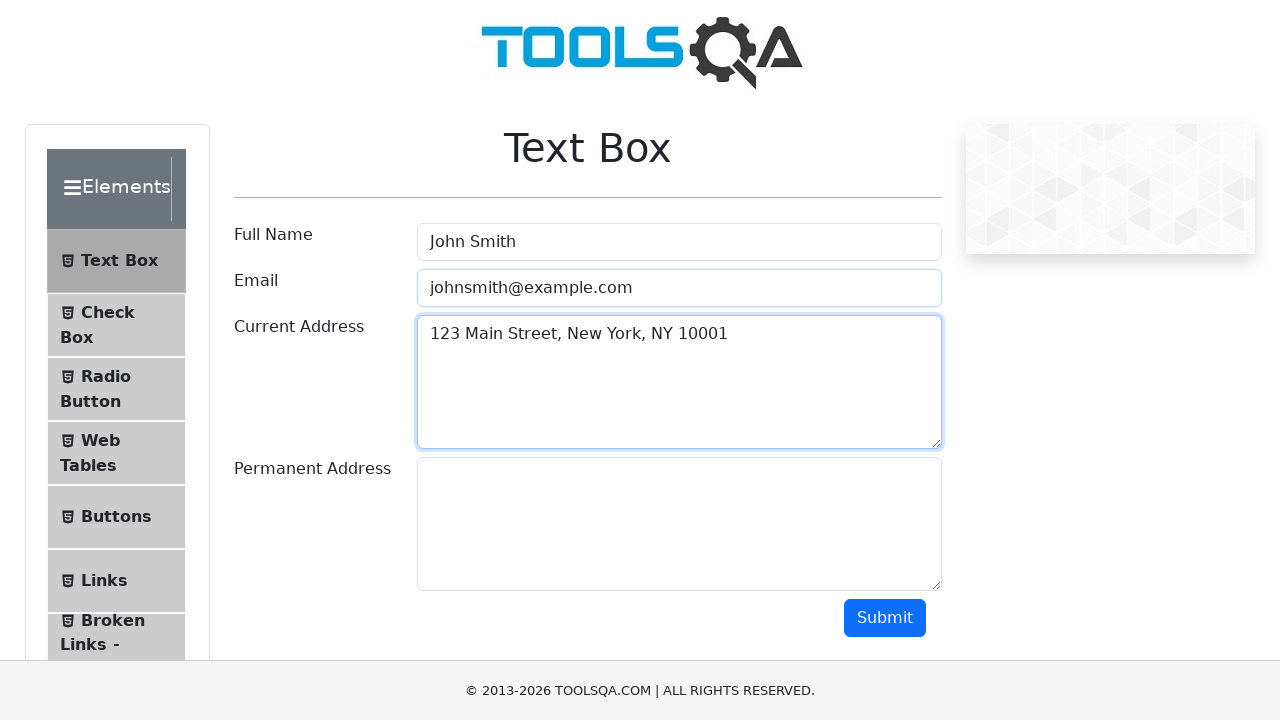

Filled Permanent Address field with '456 Oak Avenue, Los Angeles, CA 90001' on #permanentAddress
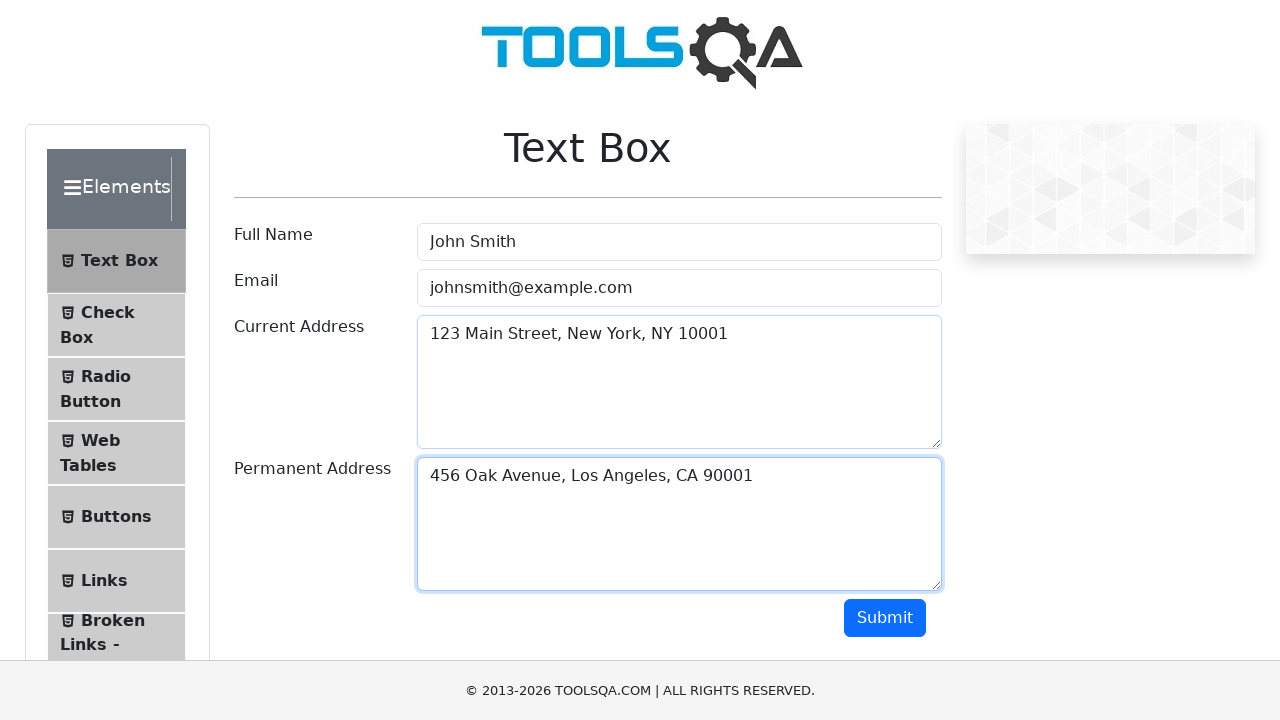

Clicked Submit button to submit the form at (885, 618) on #submit
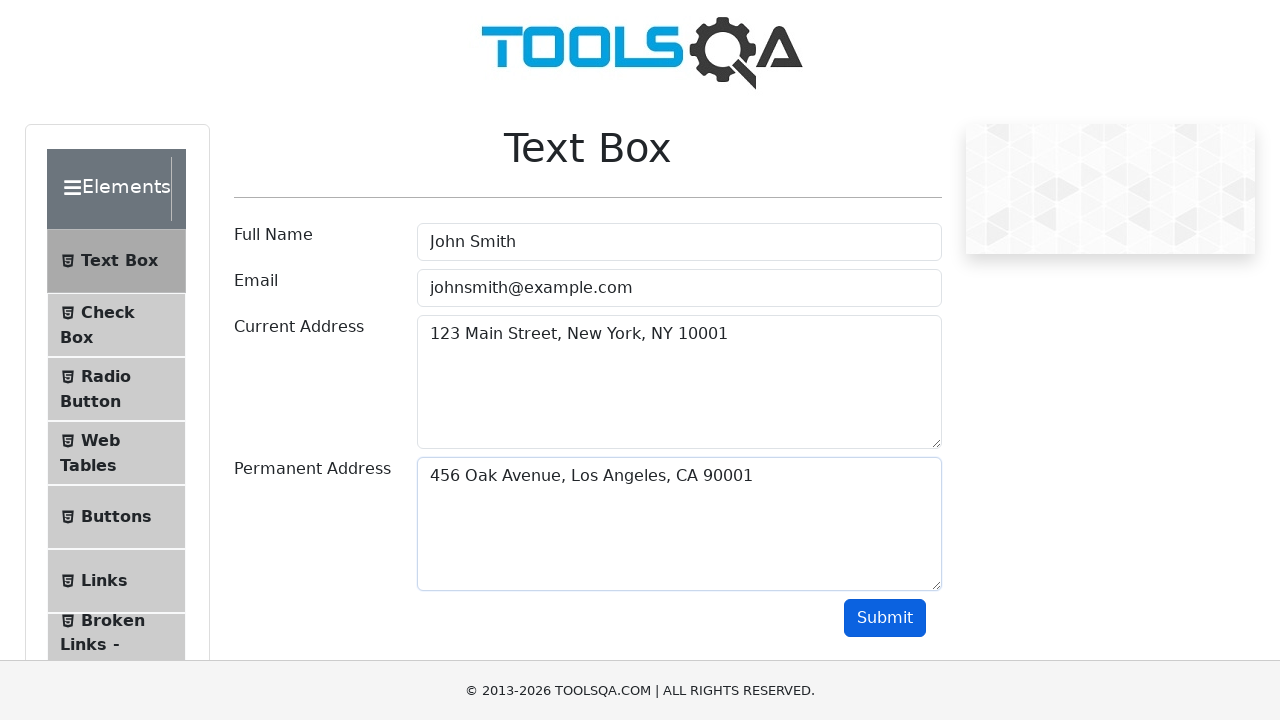

Form output appeared after submission
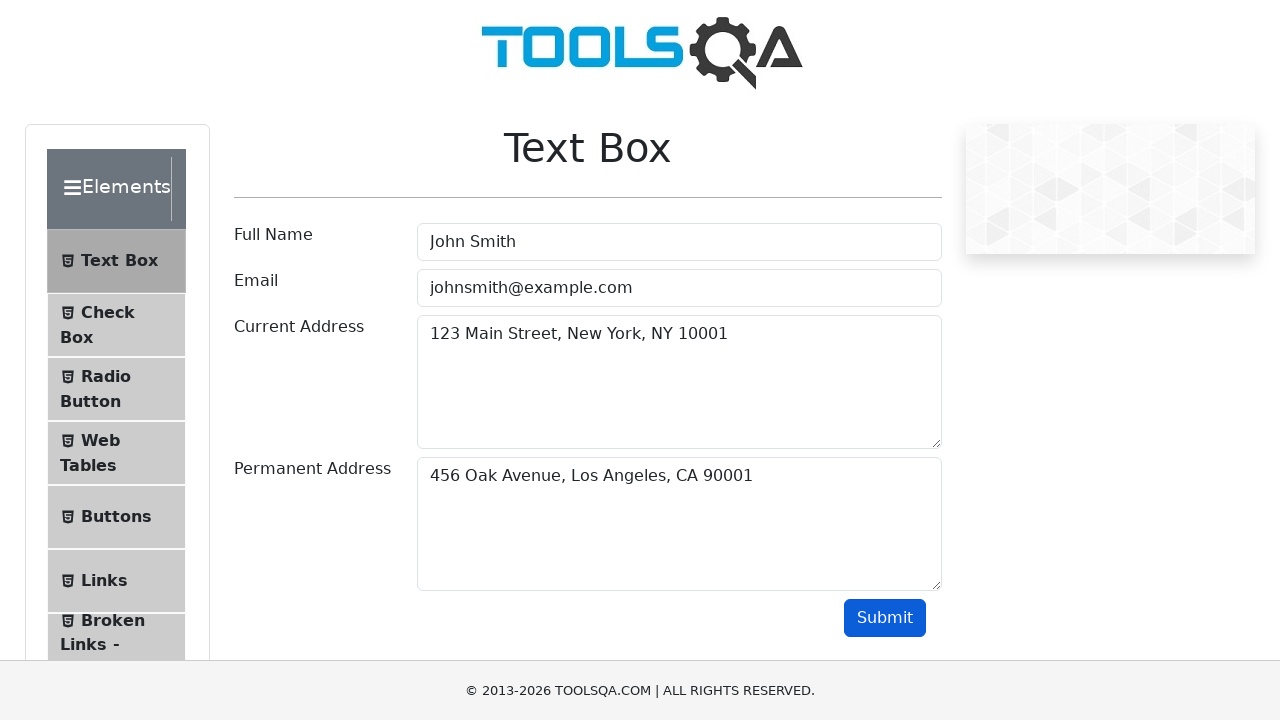

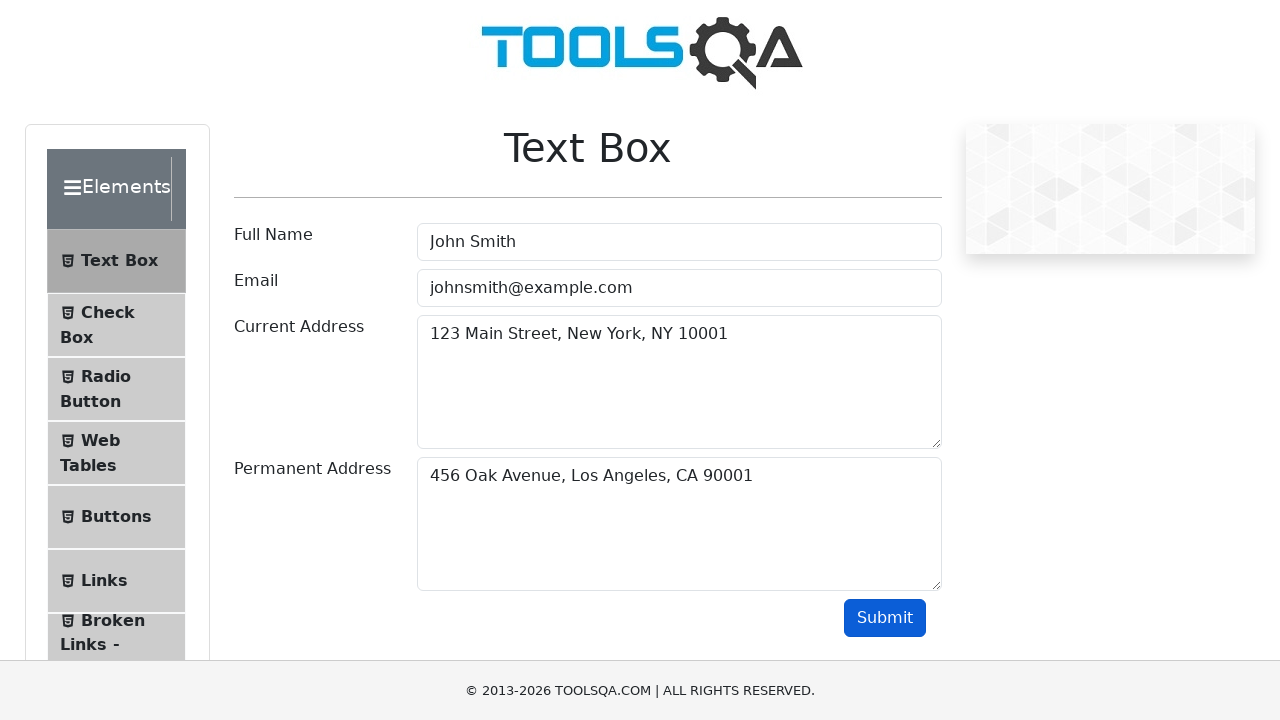